Tests adding the pet breed in the scheduling modal by clicking the add button and filling the breed field

Starting URL: https://test-a-pet.vercel.app/

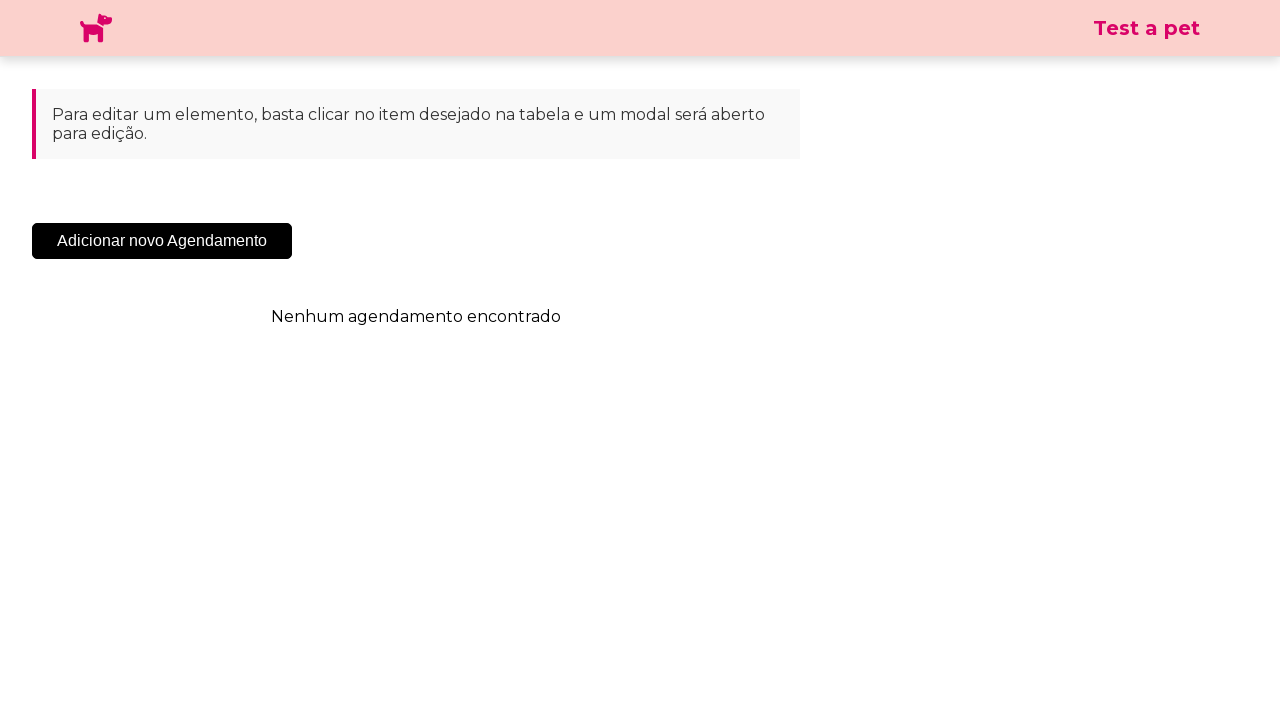

Clicked the add button to open scheduling modal at (162, 241) on .sc-cHqXqK.kZzwzX
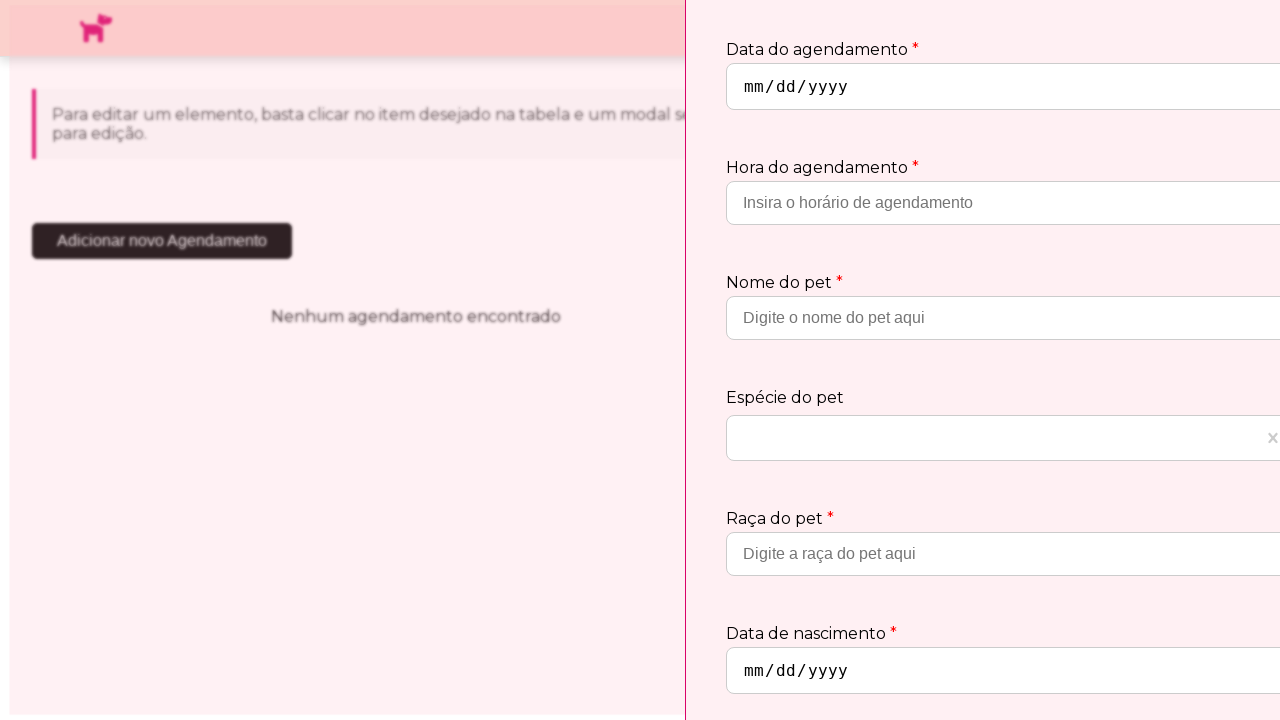

Pet breed modal appeared and loaded
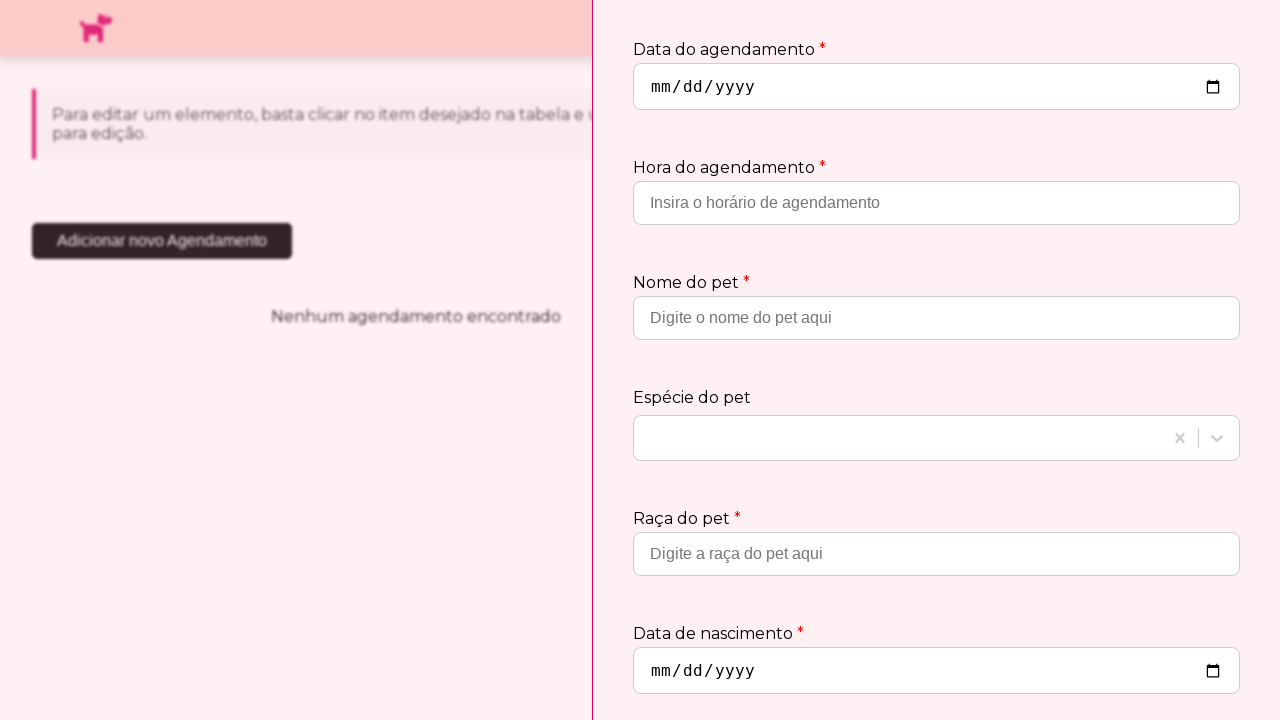

Filled pet breed field with 'Vira Lata' on input[placeholder='Digite a raça do pet aqui']
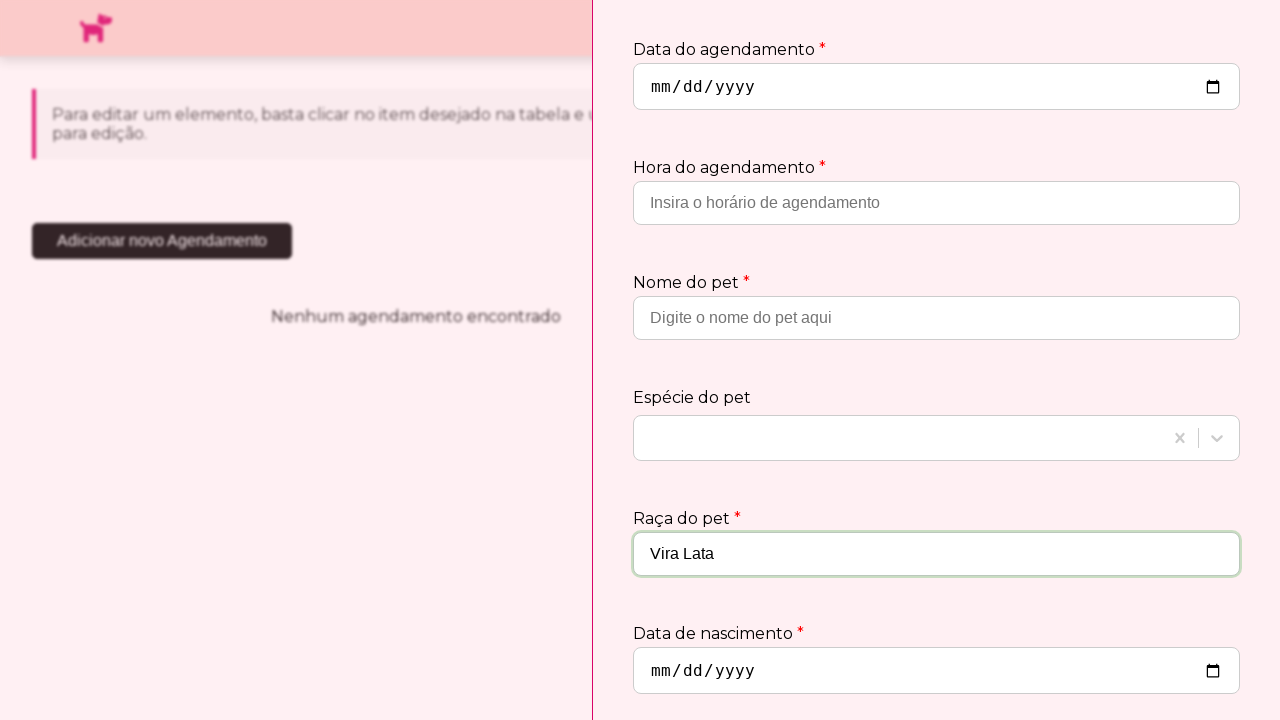

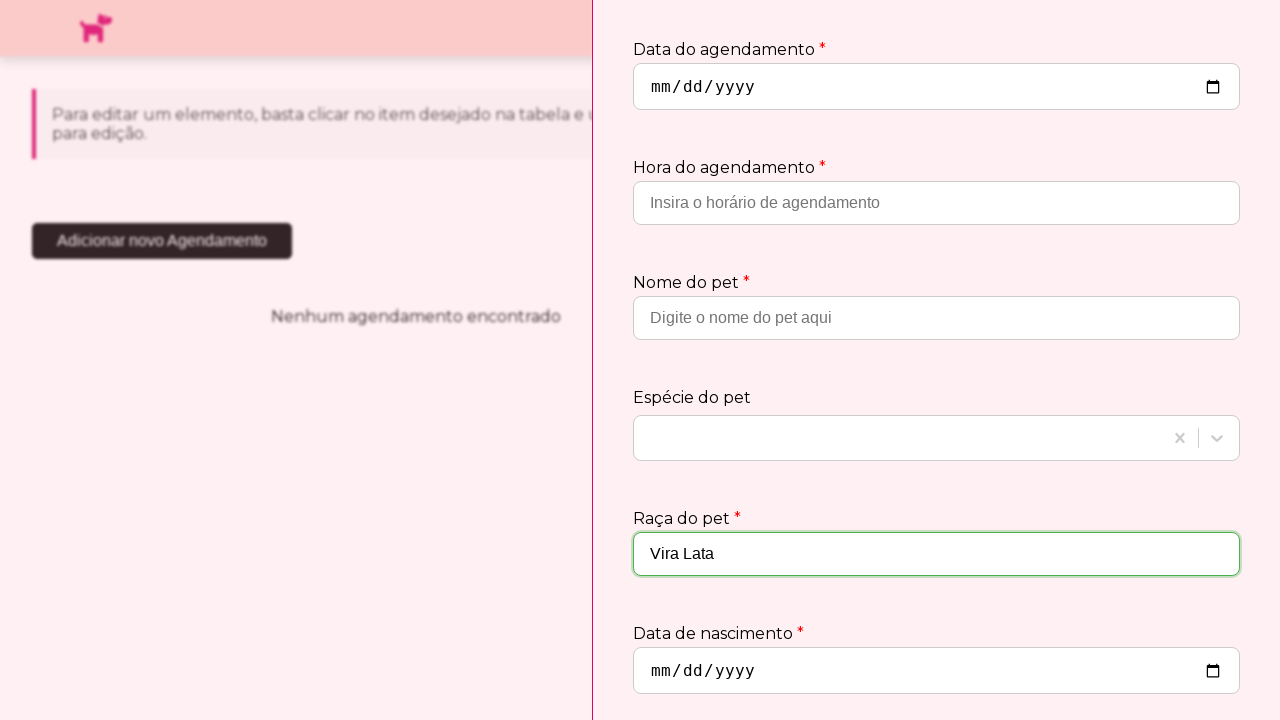